Tests page source retrieval functionality by getting the HTML source of the current page and entering it into a textarea field, then verifying the success message

Starting URL: https://softwaretestingpro.github.io/Automation/Beginner/B-1.18-PageSource.html

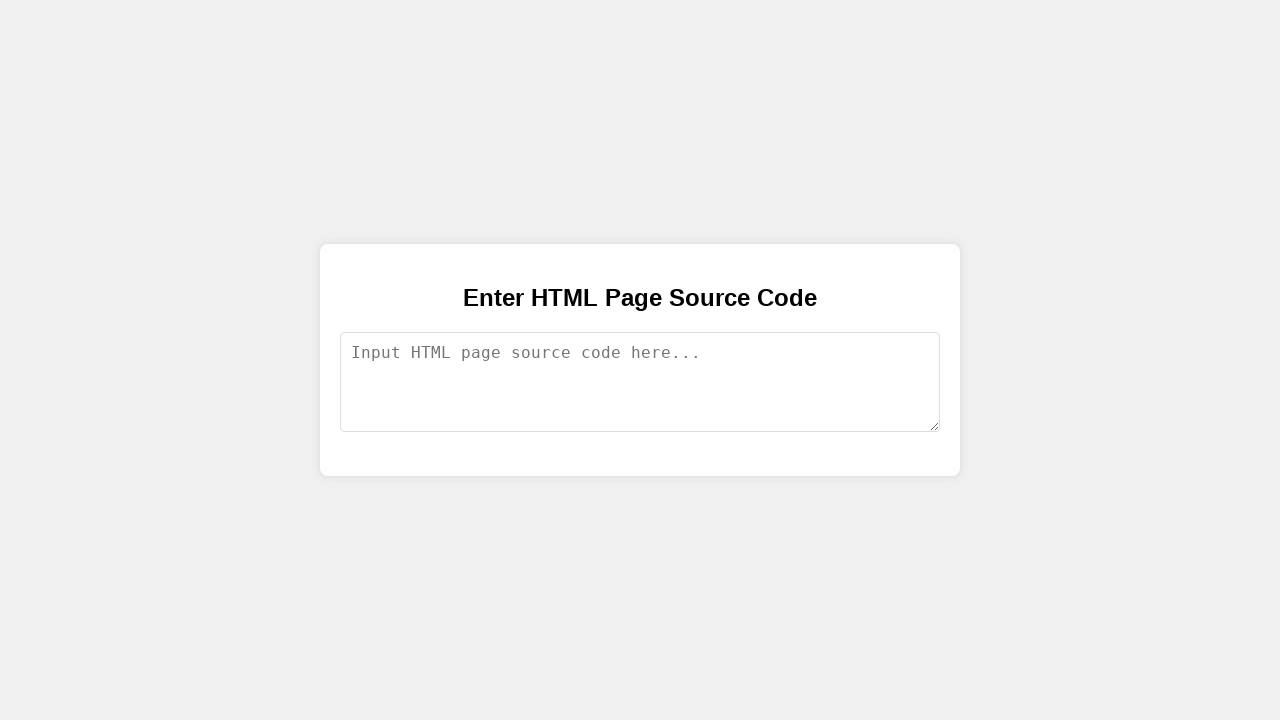

Retrieved page source HTML content
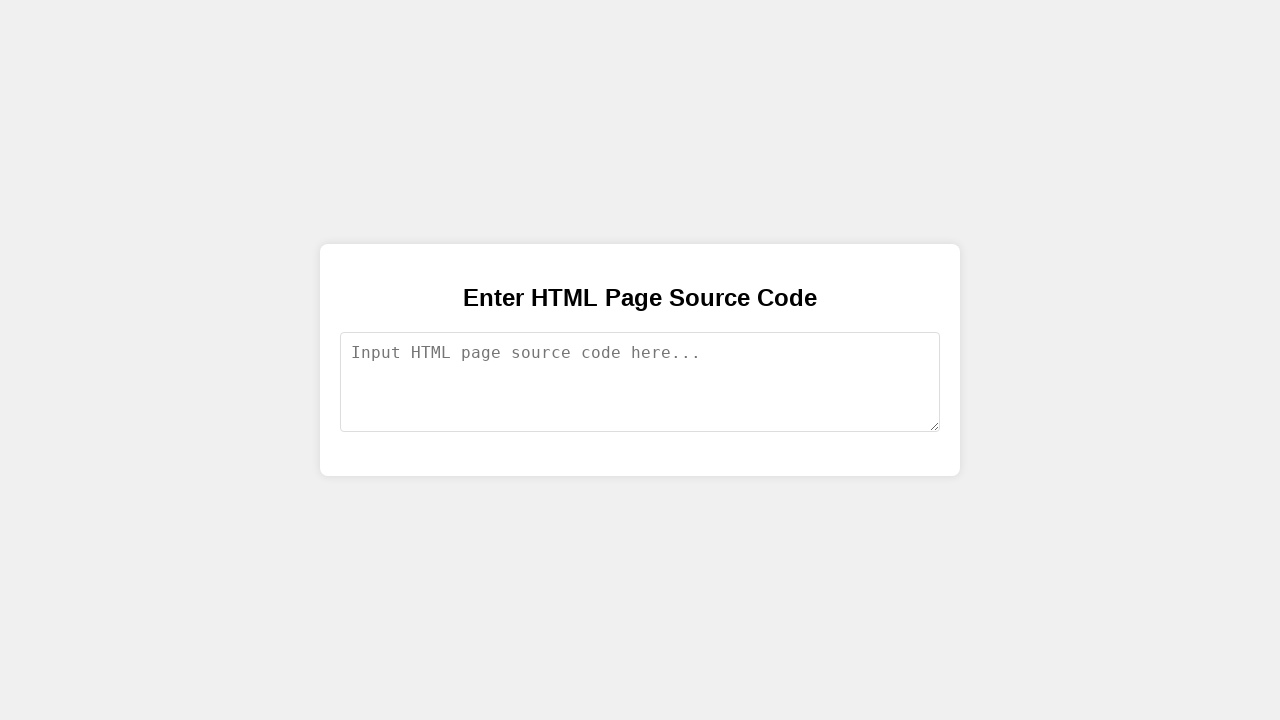

Filled textarea with page source HTML on #textInput
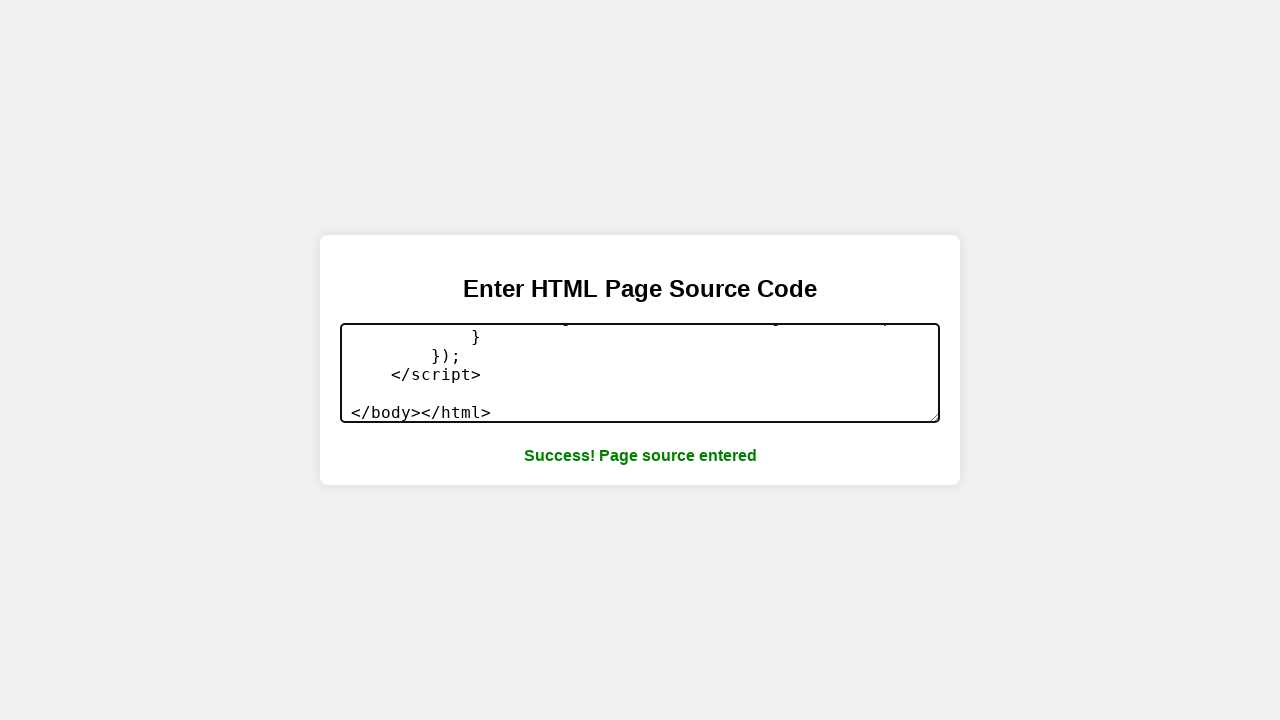

Success message element appeared
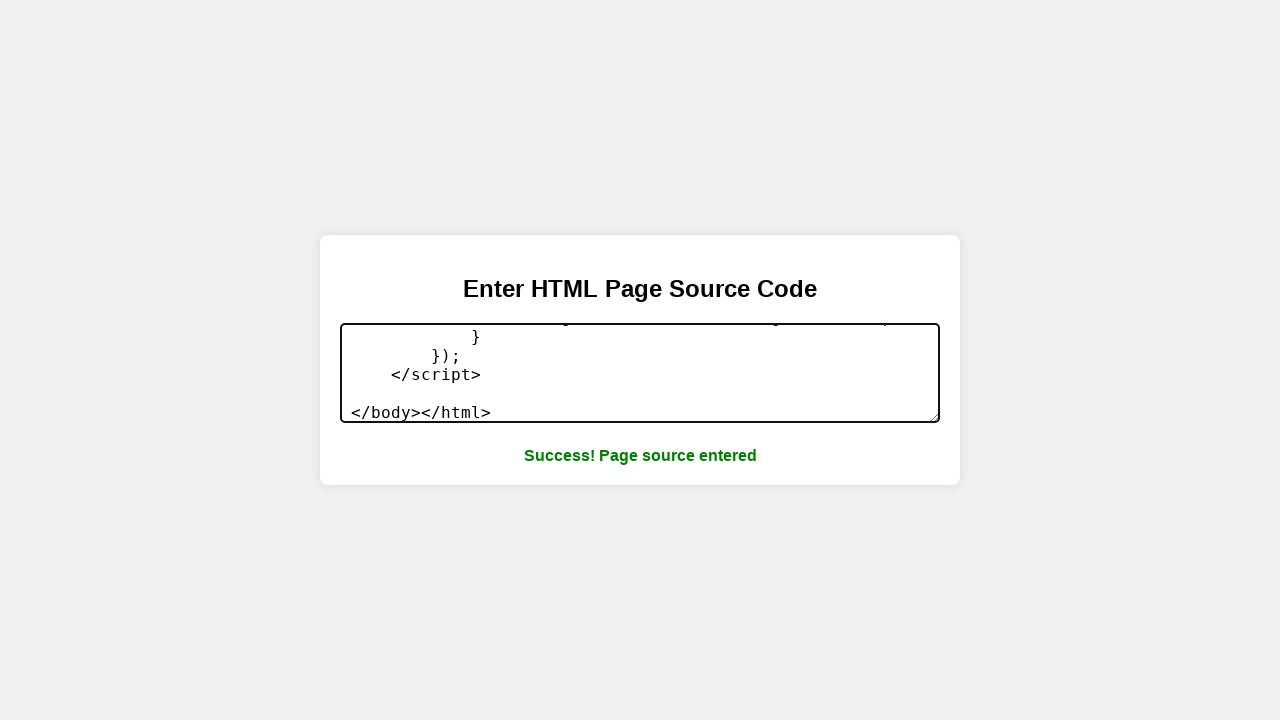

Located the success message element
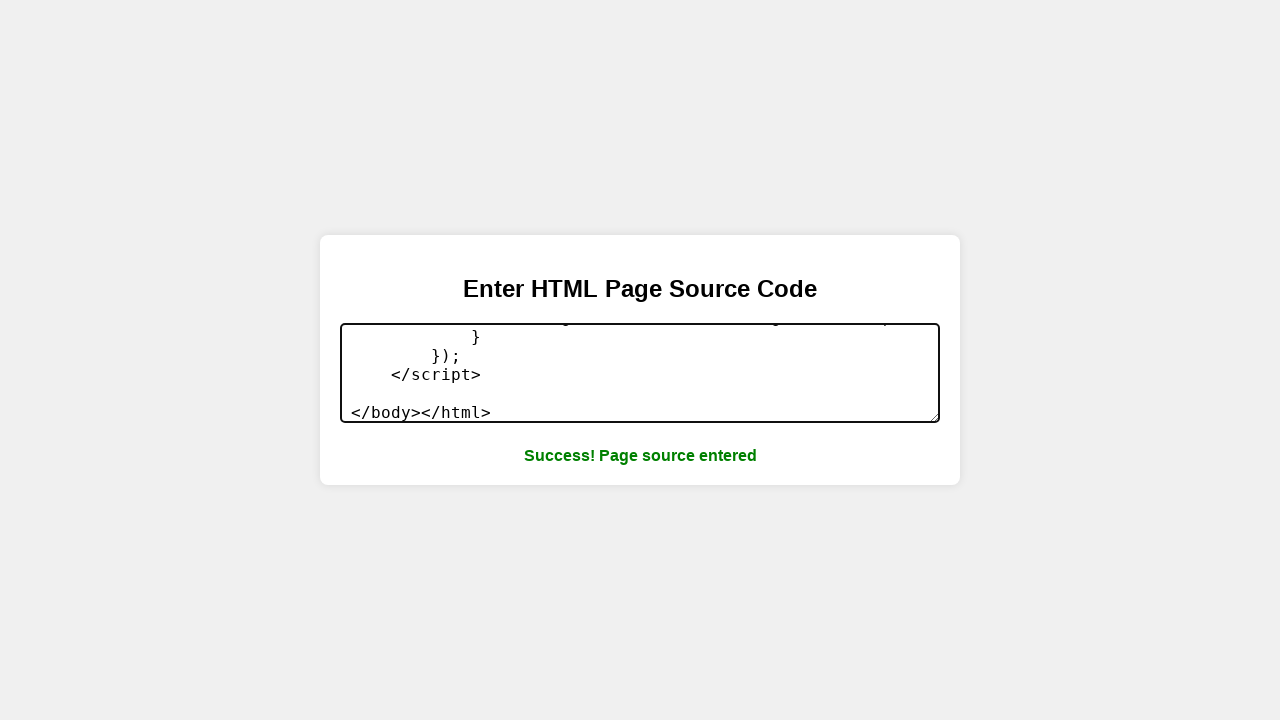

Verified success message text content matches expected value
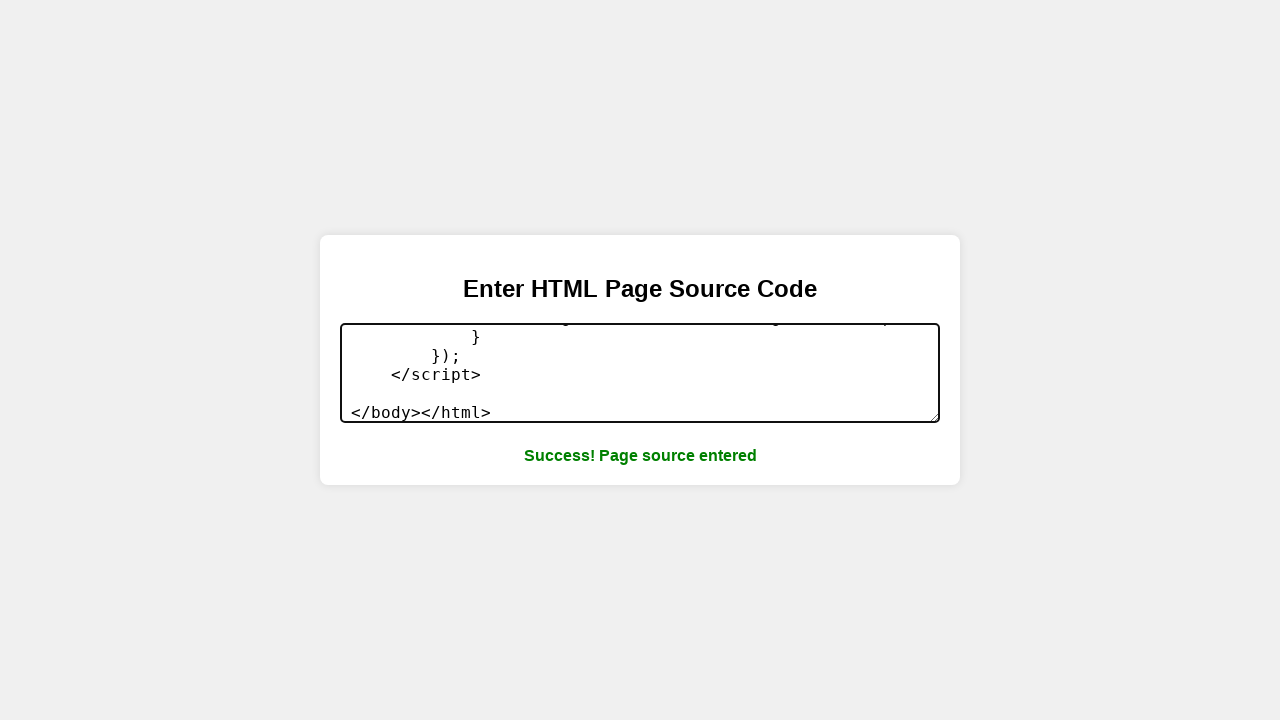

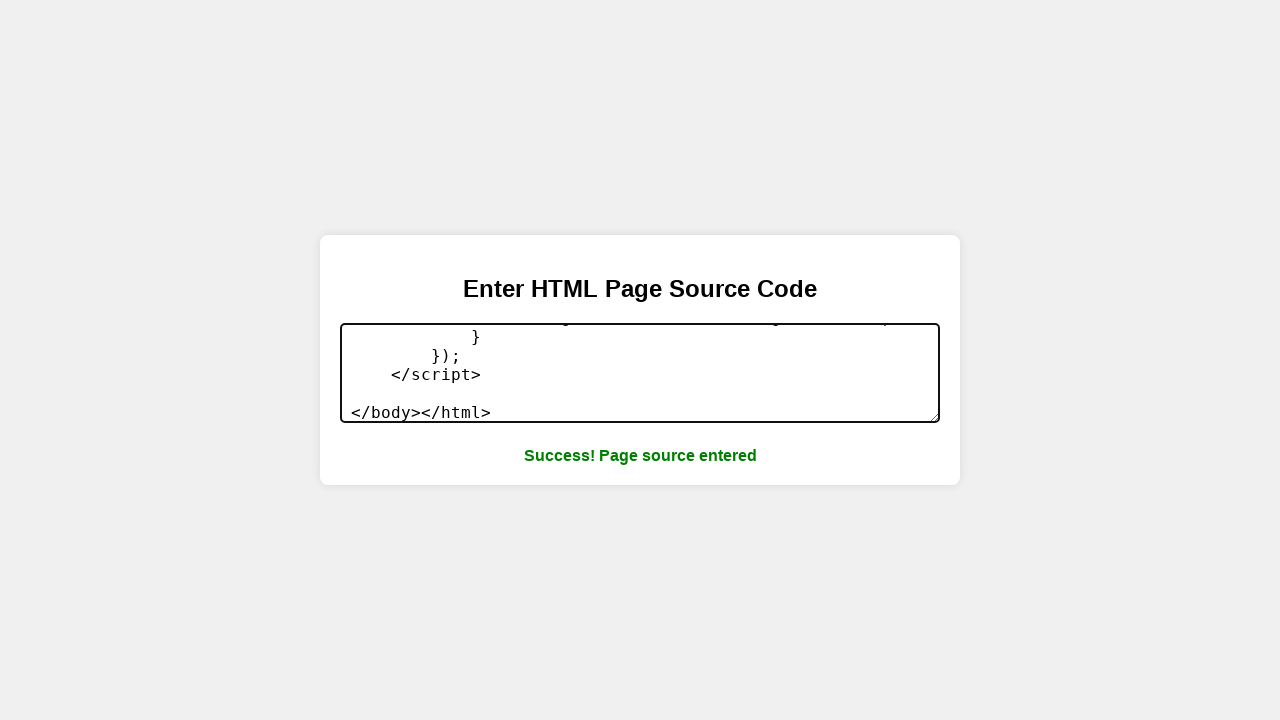